Tests the notification message functionality by clicking a link that triggers a notification and verifying the notification message appears with expected content.

Starting URL: https://the-internet.herokuapp.com/notification_message_rendered

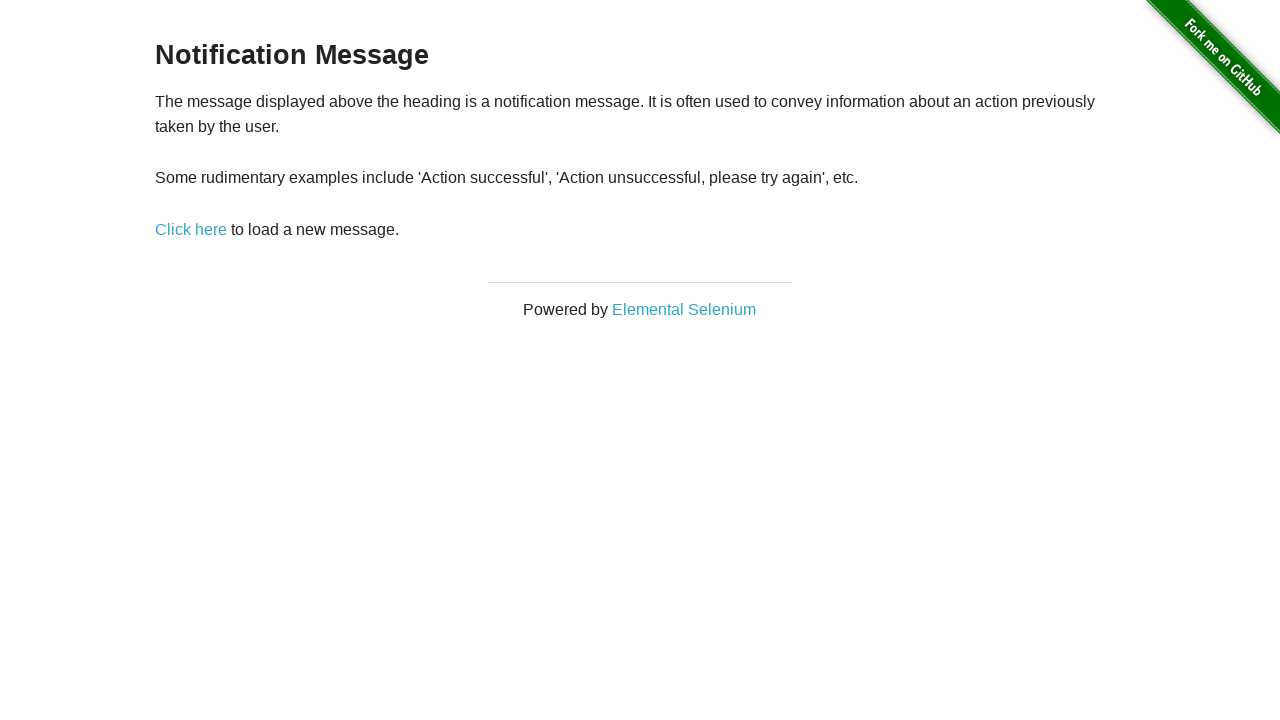

Clicked the notification trigger link at (191, 229) on xpath=//*[@id='content']/div/p/a
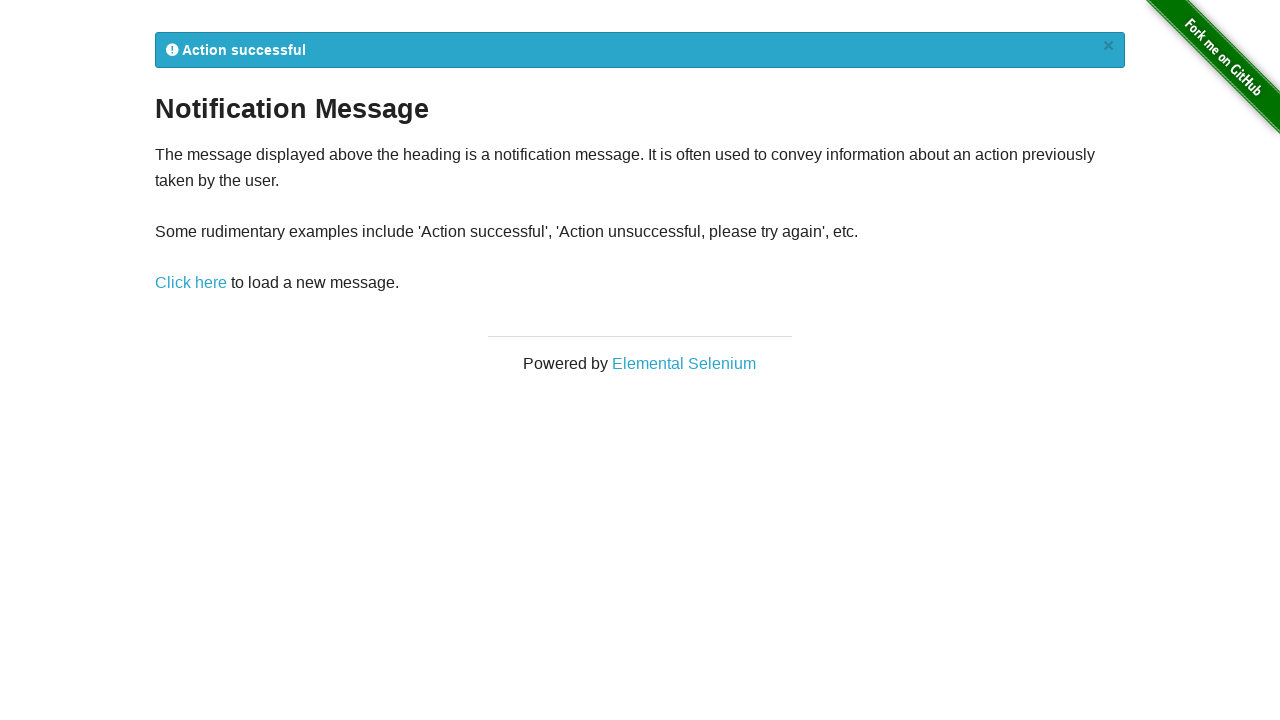

Notification flash message appeared
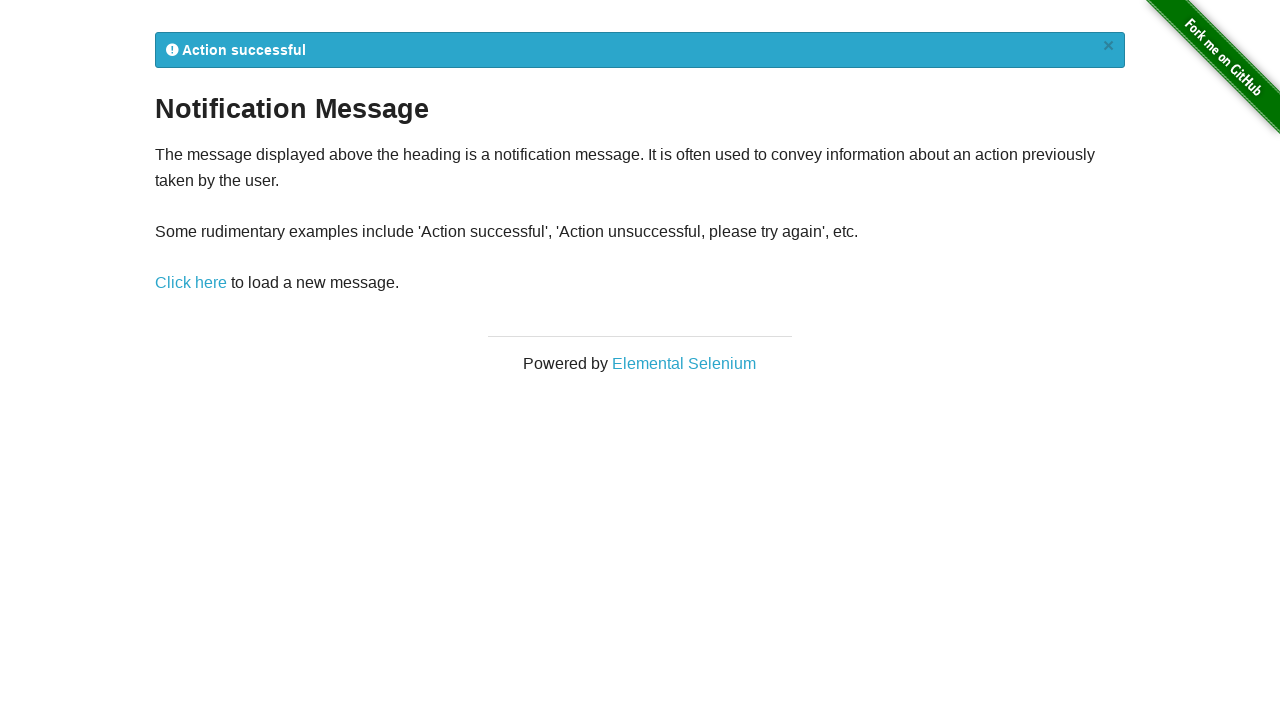

Retrieved notification text content
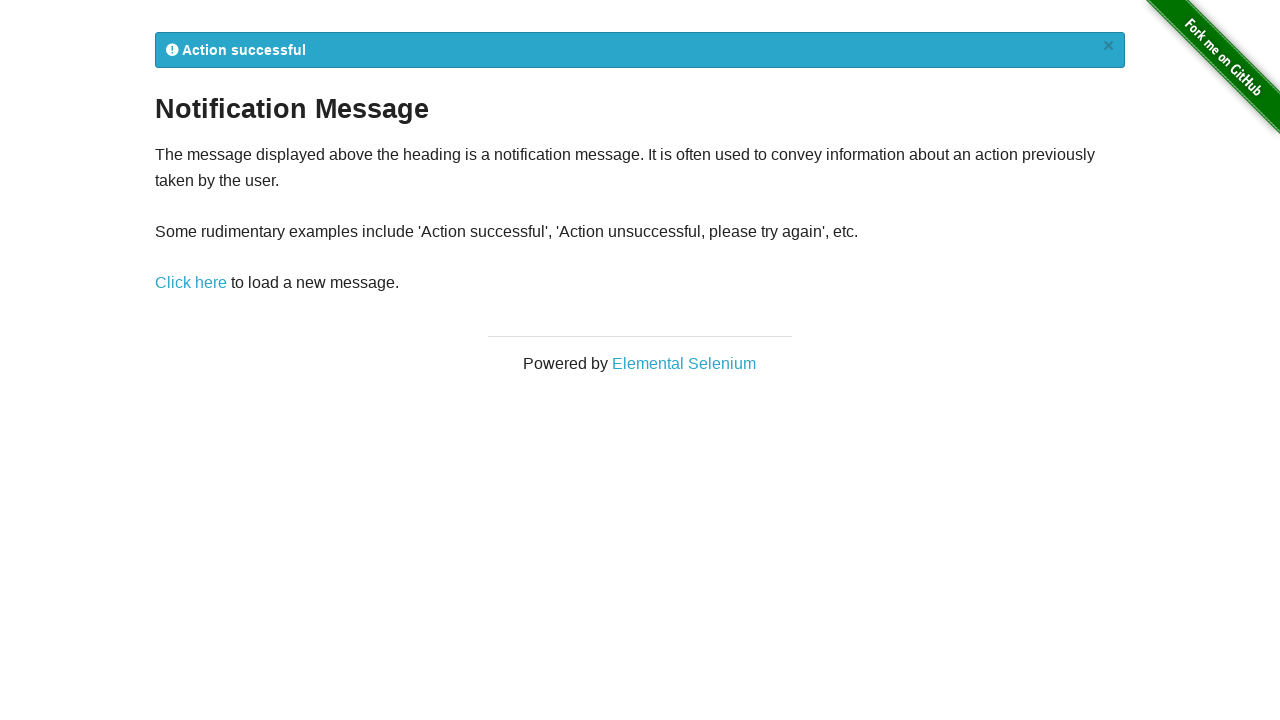

Verified notification contains 'Action successful' text
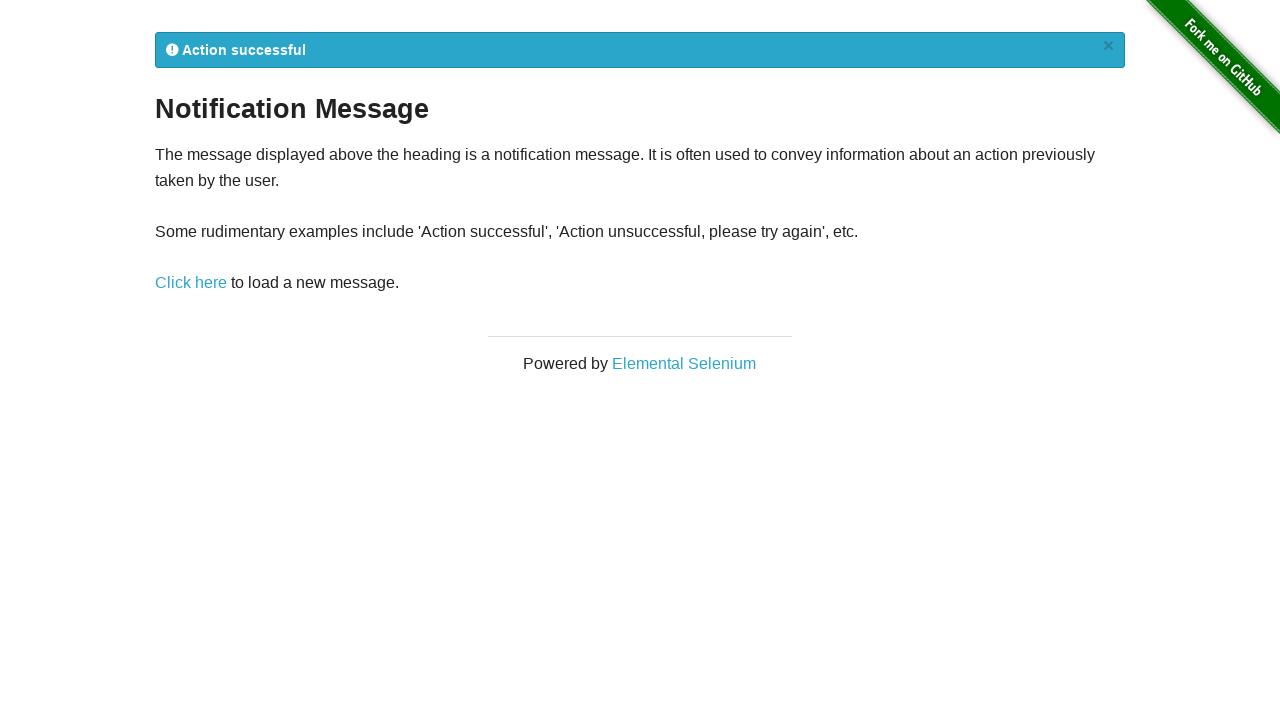

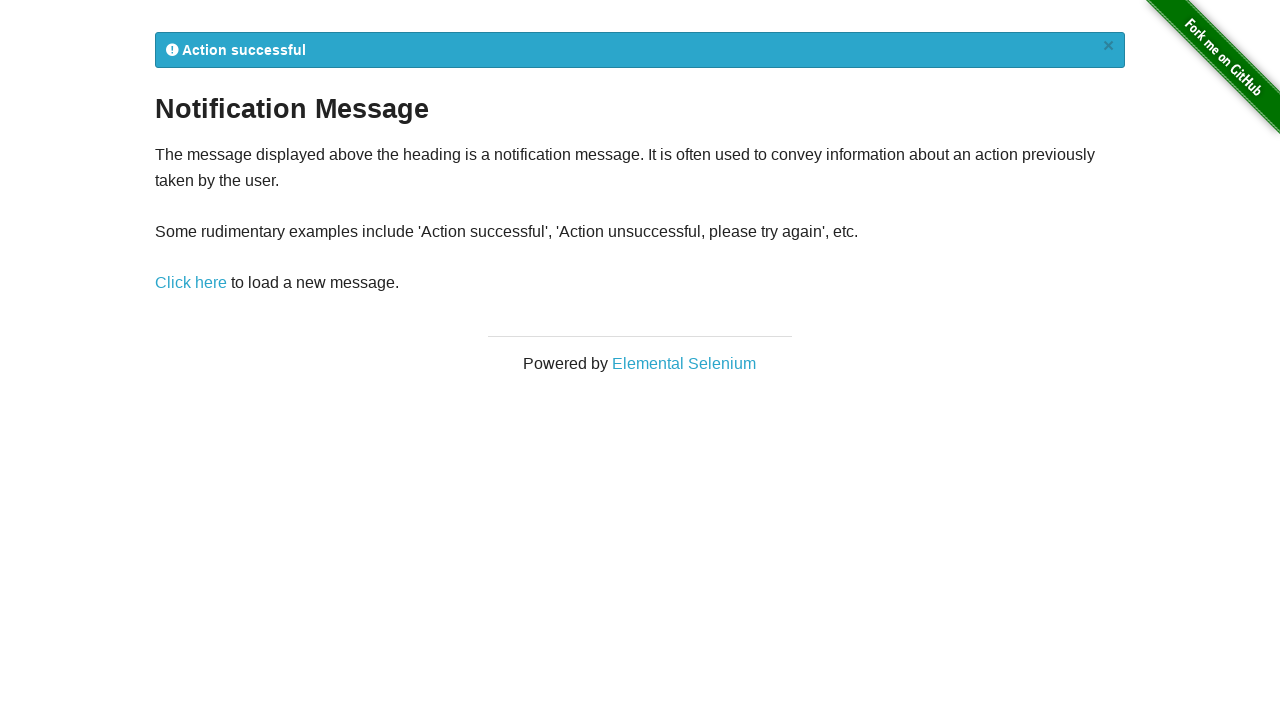